Fills in the text box form with name, email, current address and permanent address, then submits

Starting URL: https://demoqa.com/text-box

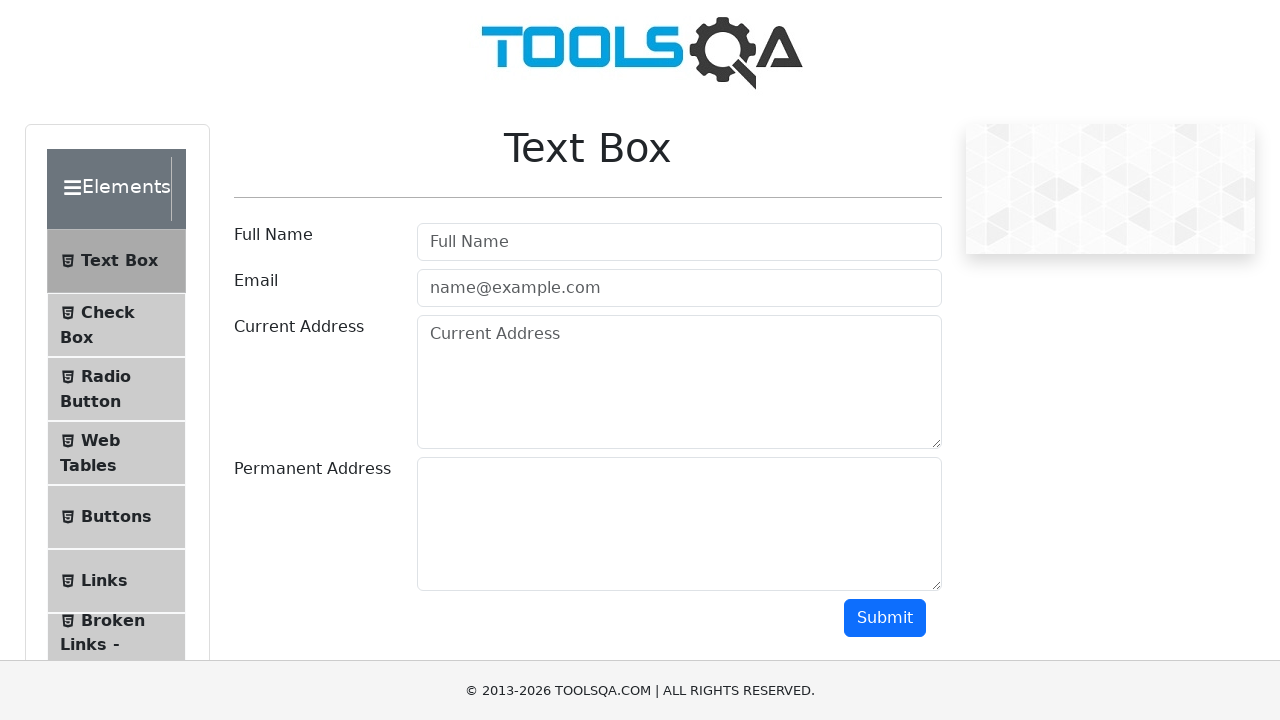

Filled in full name field with 'Negovan Milenkovic' on #userName
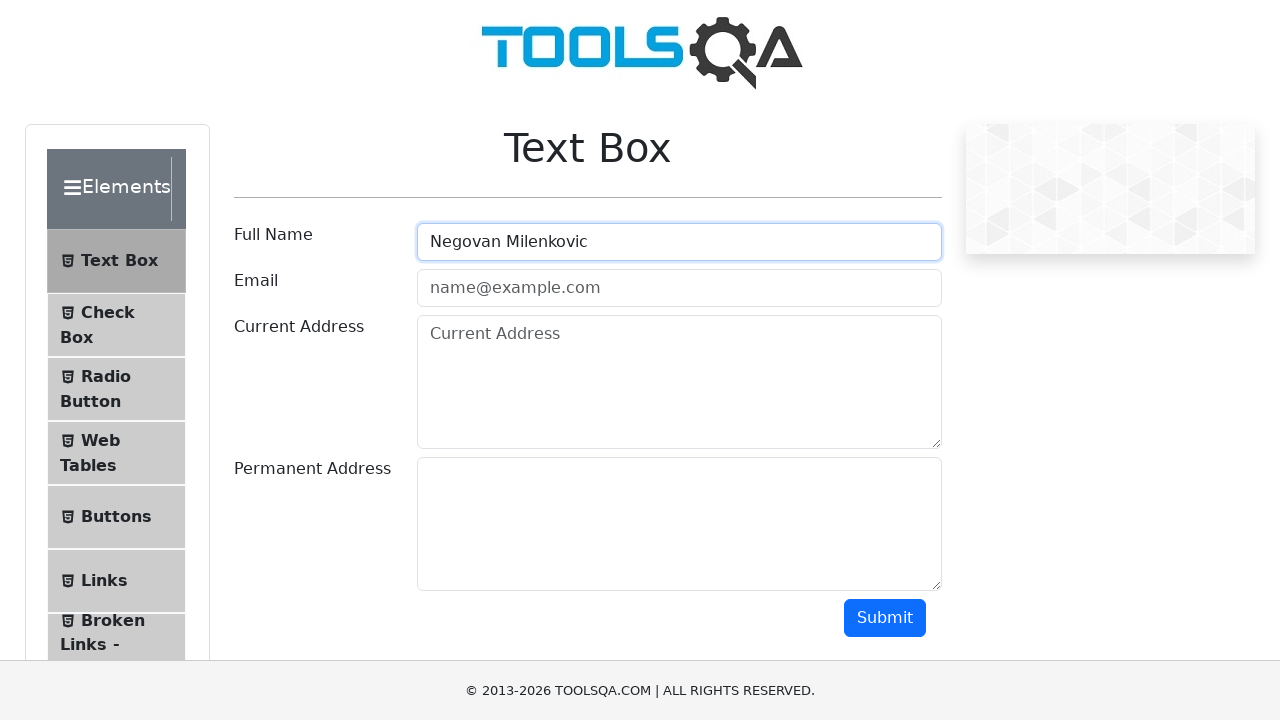

Filled in email field with 'negovan@example.com' on #userEmail
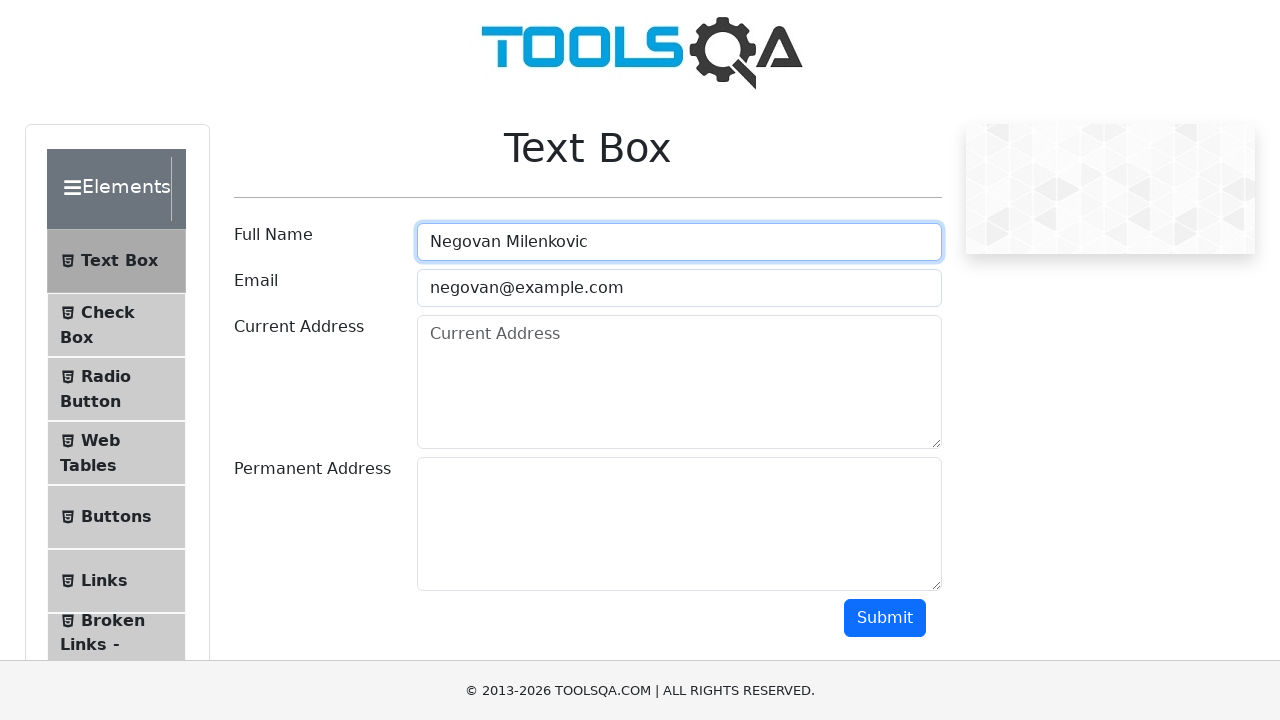

Filled in current address with 'Mirka Milojkovica 21, 11060 Beograd' on #currentAddress
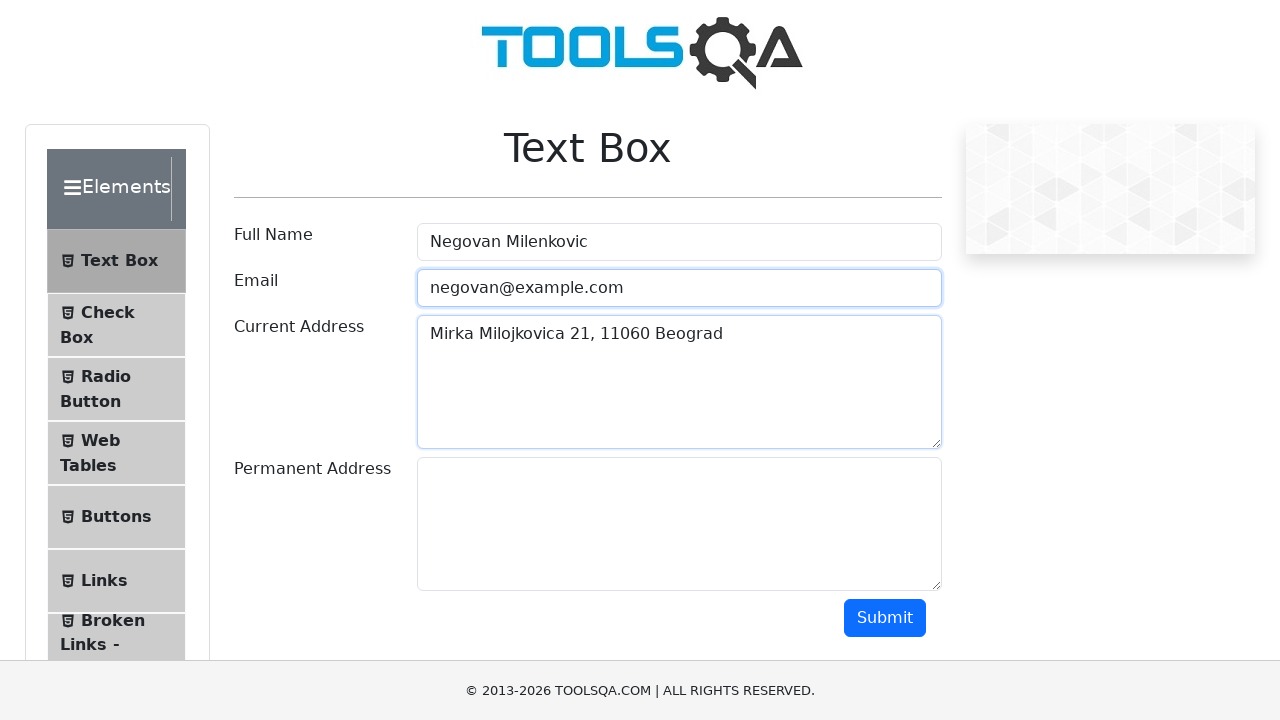

Filled in permanent address with 'Slanacki put 80, 11060 Beograd' on #permanentAddress
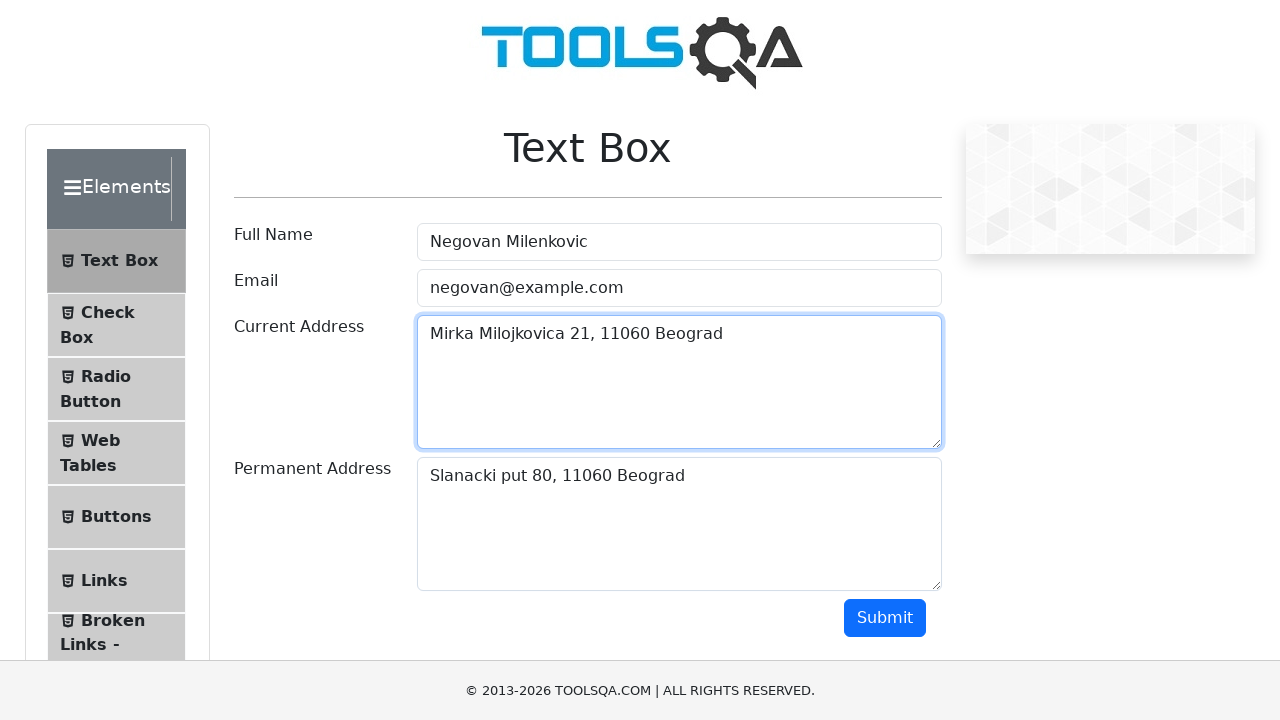

Clicked submit button to submit the form at (885, 618) on #submit
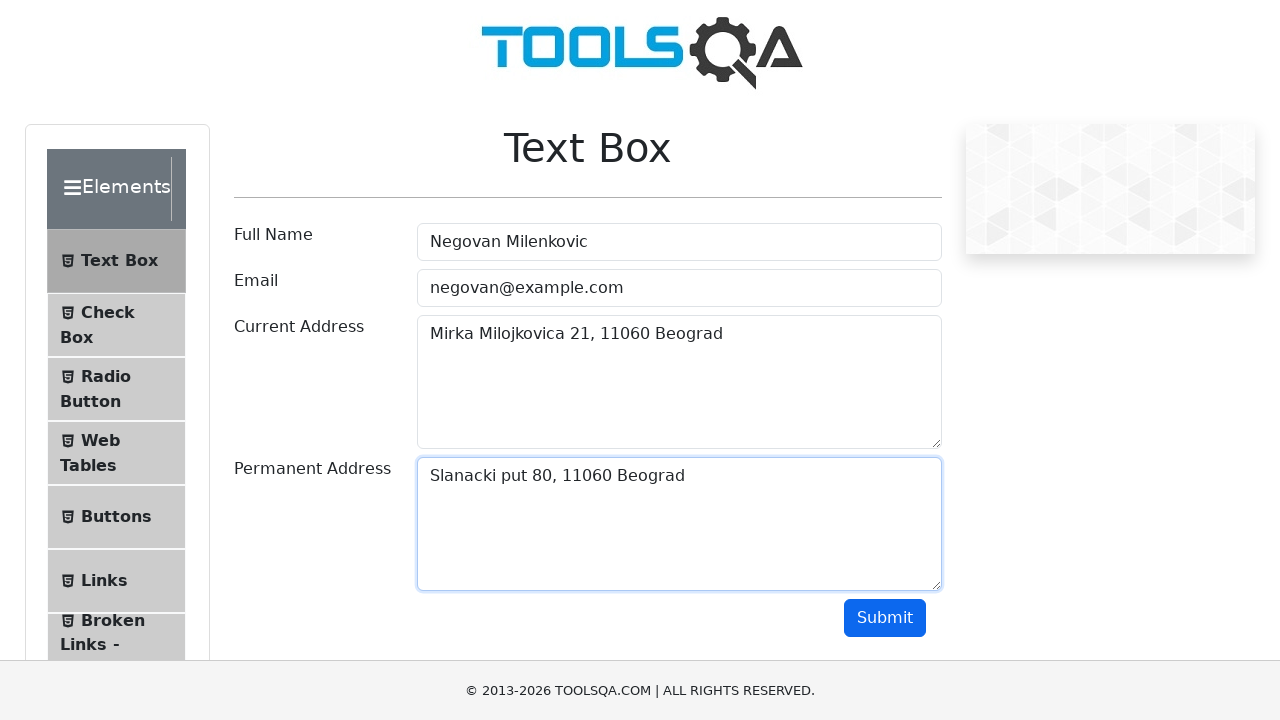

Form output section became visible after submission
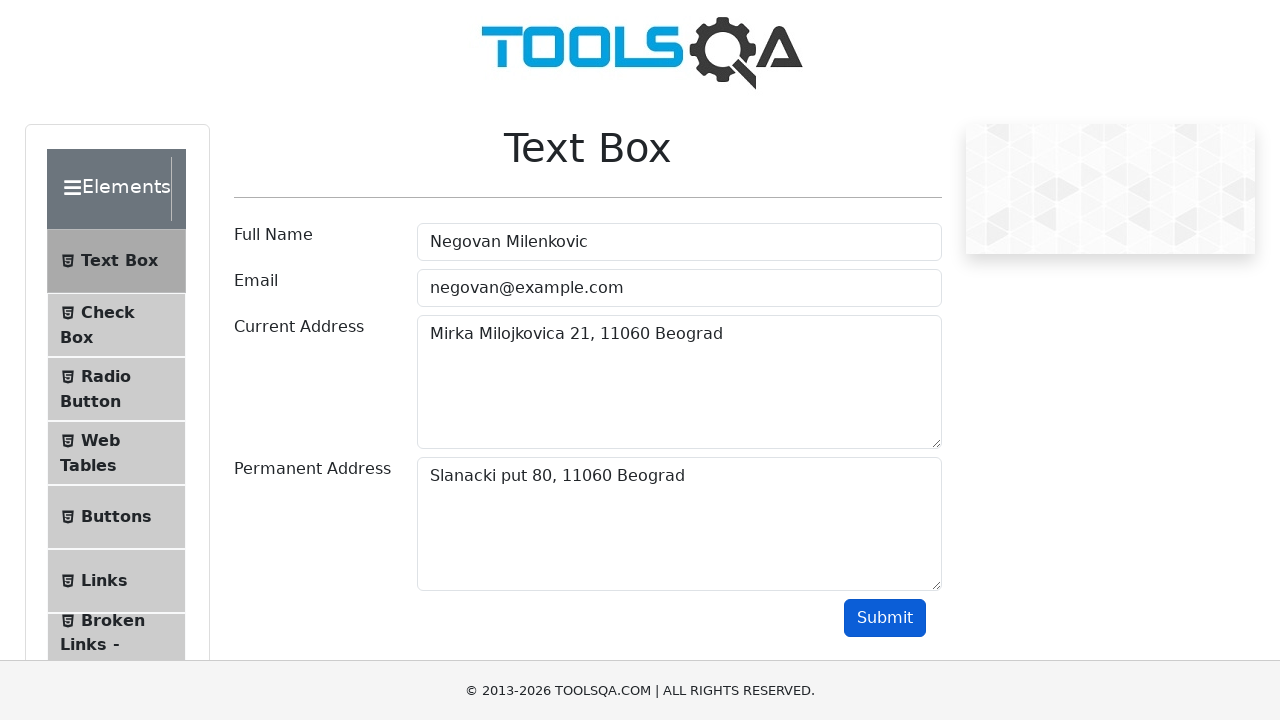

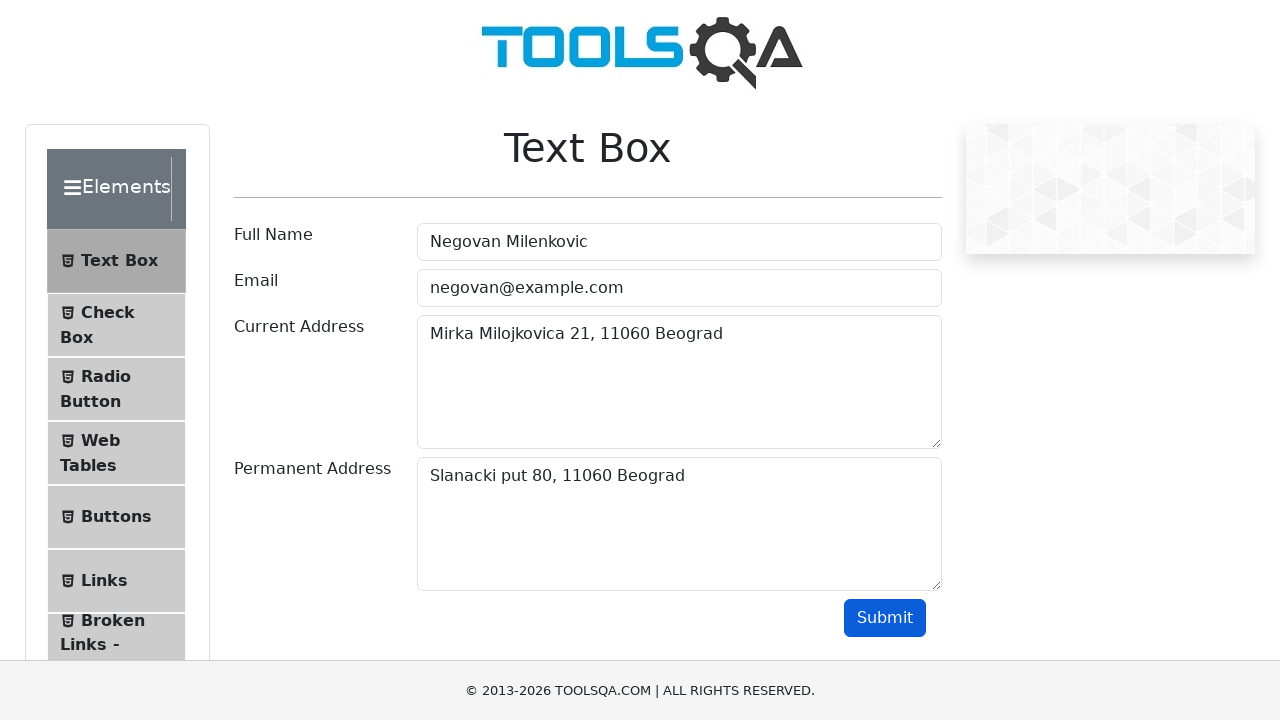